Tests web table interaction by selecting checkboxes for specific users and retrieving their information from table rows

Starting URL: https://selectorshub.com/xpath-practice-page/

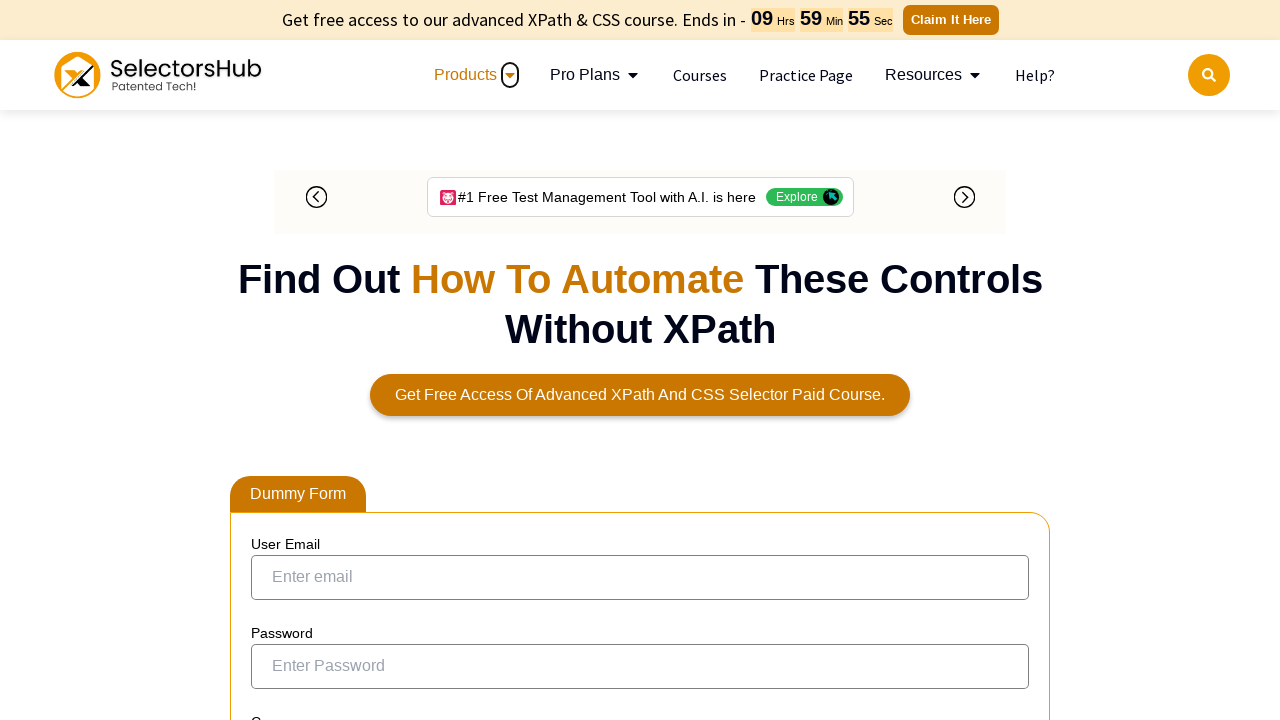

Waited for table to load (4000ms timeout)
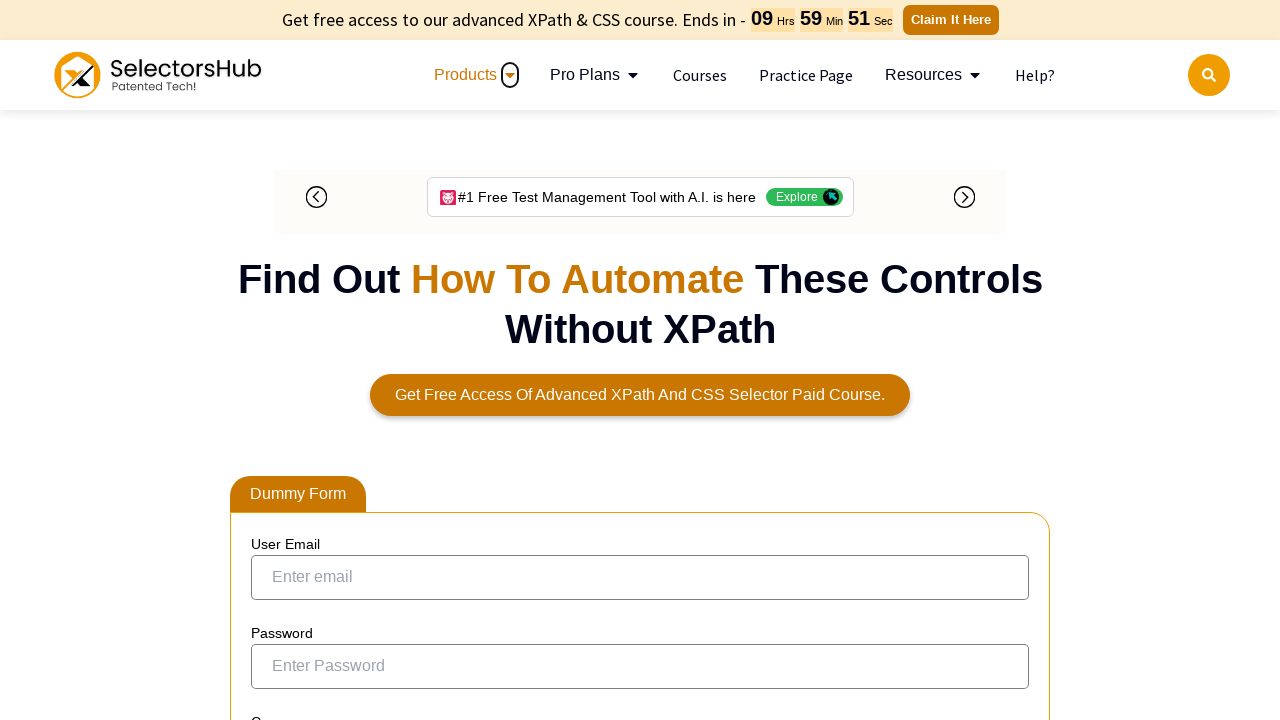

Selected checkbox for Joe.Root at (274, 353) on xpath=//a[text()='Joe.Root']/parent::td/preceding-sibling::td/input[@type='check
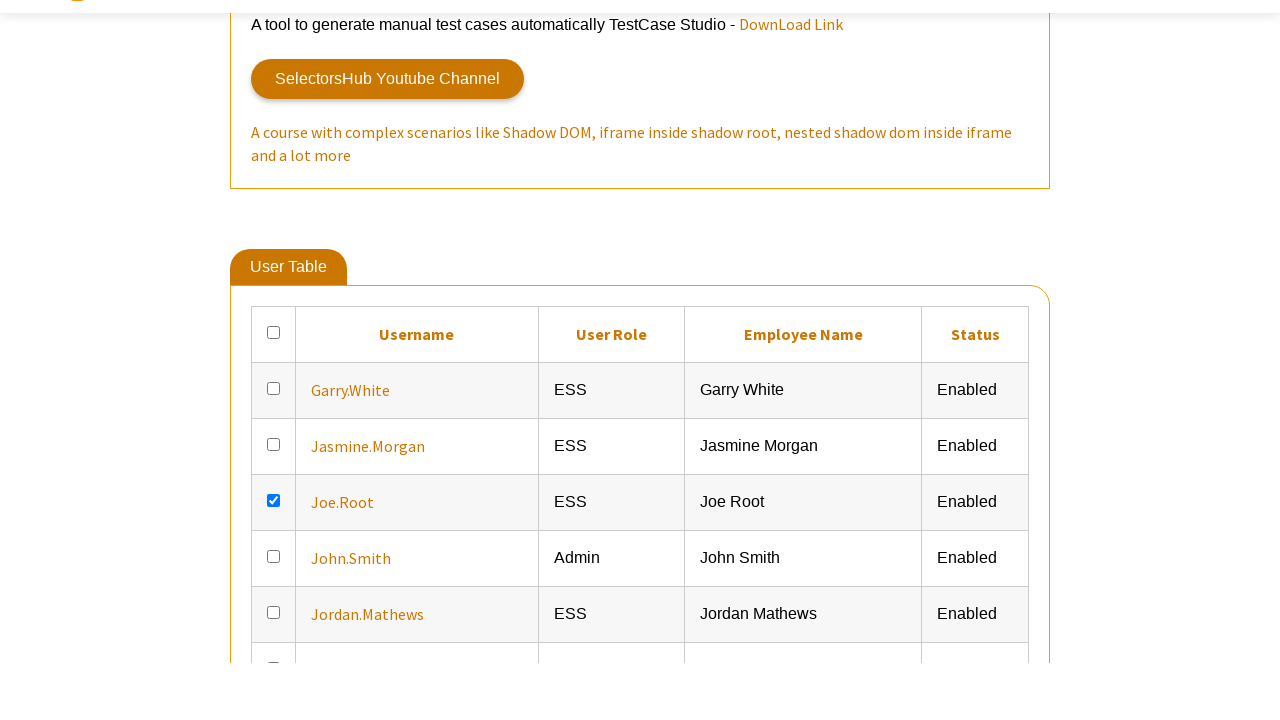

Selected checkbox for John.Smith at (274, 360) on xpath=//a[text()='John.Smith']/parent::td/preceding-sibling::td/input[@type='che
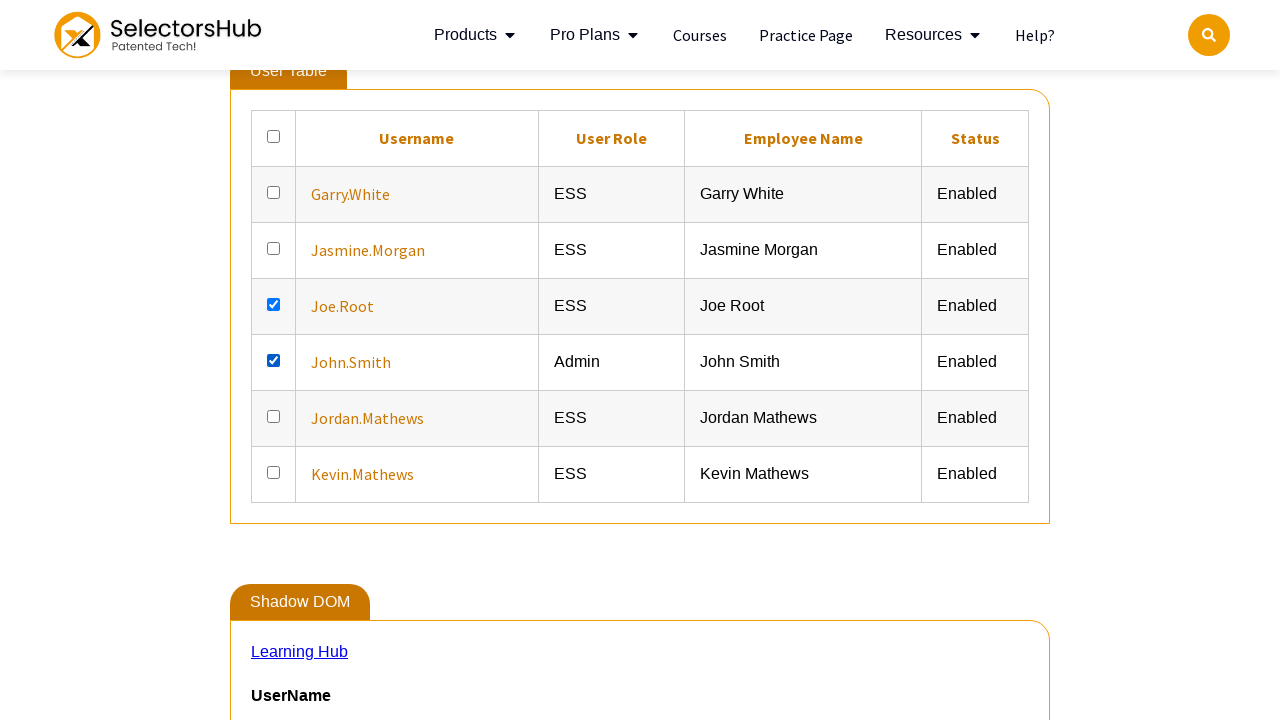

Retrieved table data elements for Joe.Root
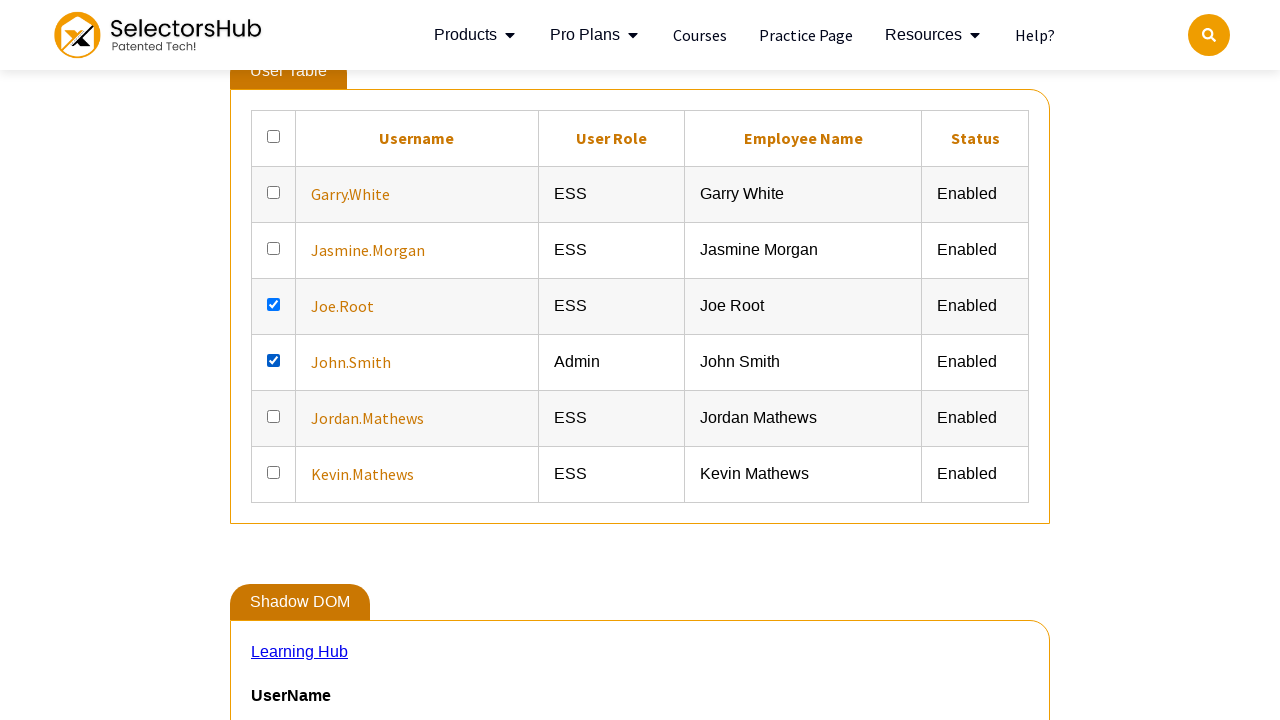

Extracted Joe.Root info: ['ESS', 'Joe Root', 'Enabled']
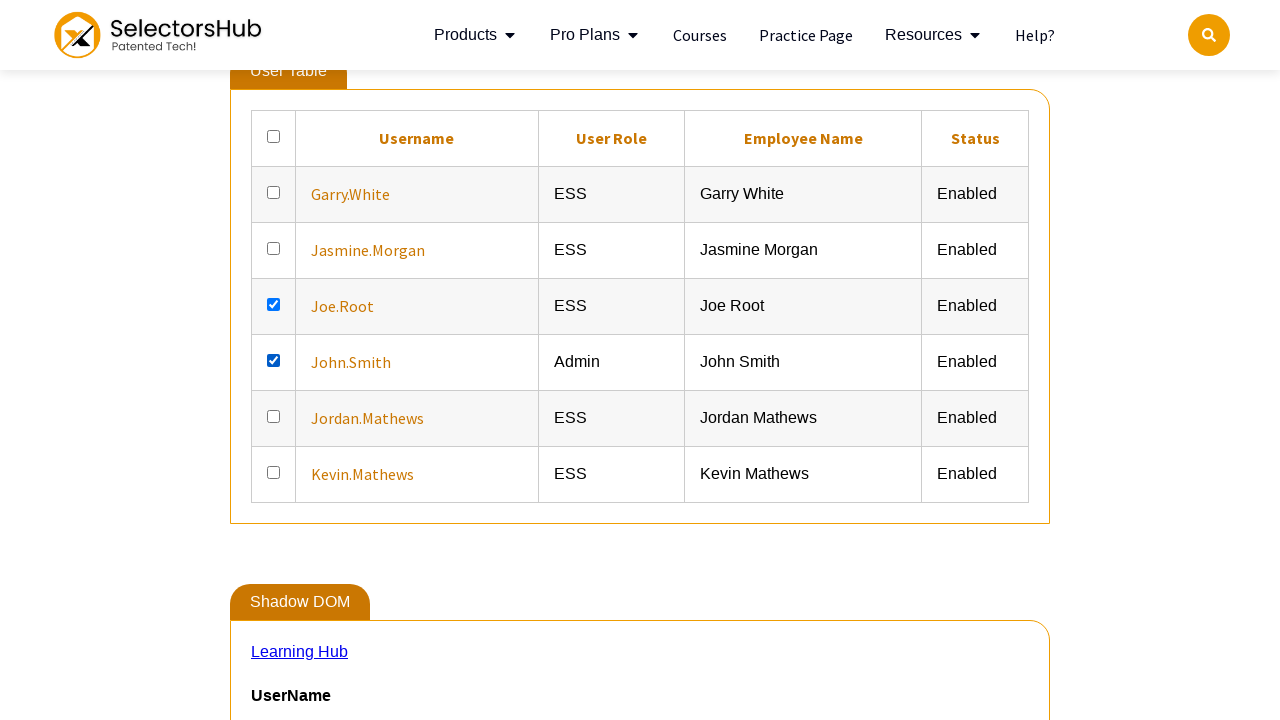

Retrieved table data elements for John.Smith
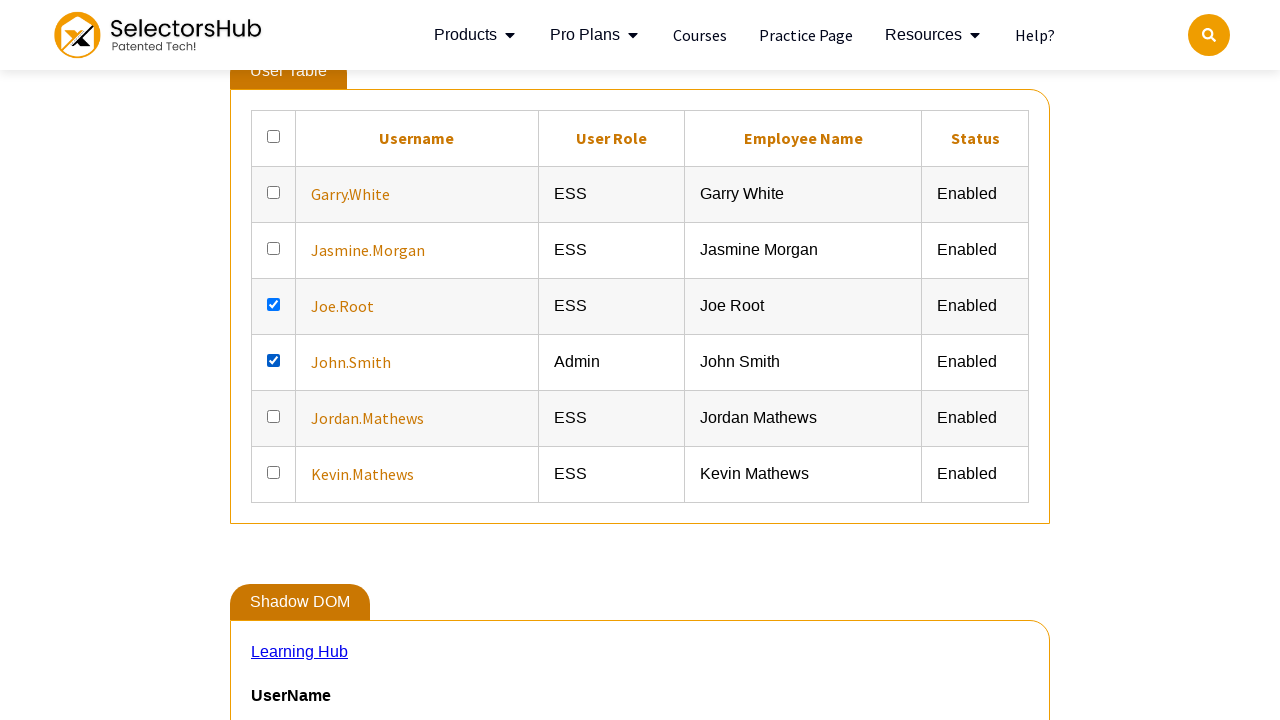

Extracted John.Smith info: ['Admin', 'John Smith', 'Enabled']
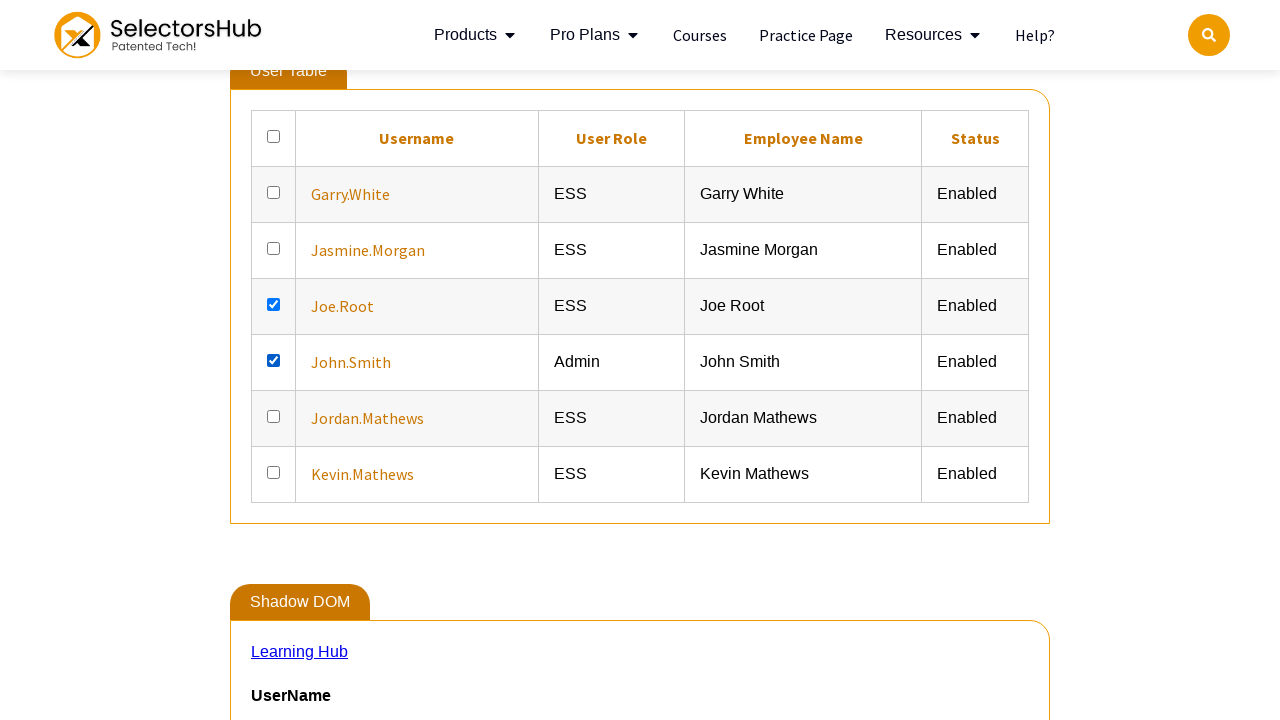

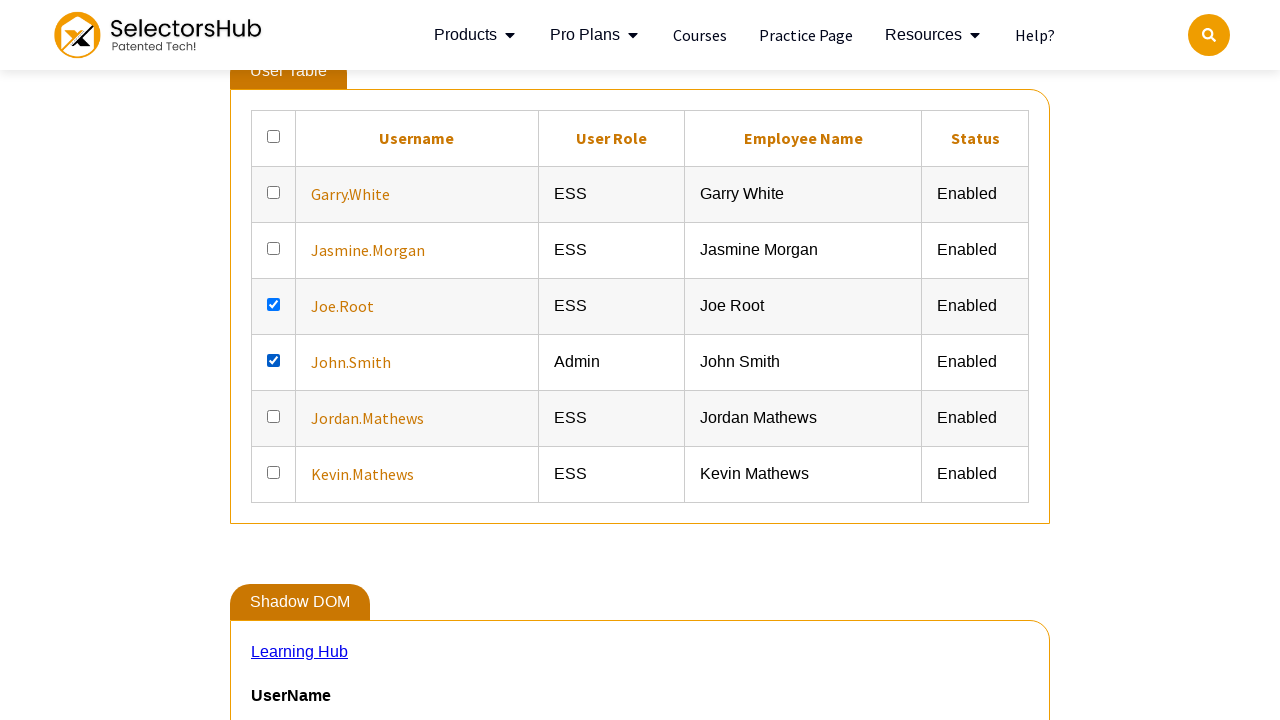